Navigates to Selenium downloads page, scrolls to the sponsors section, and clicks on the BrowserStack sponsor image

Starting URL: https://www.selenium.dev/downloads/

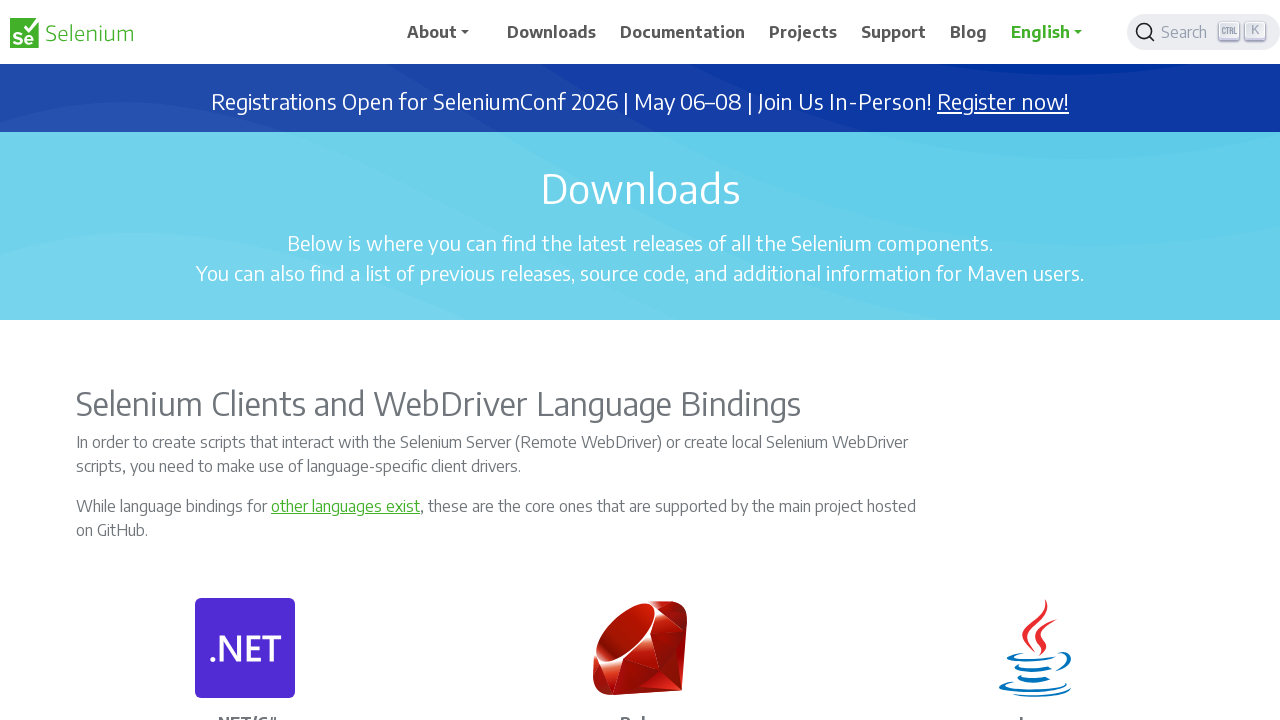

Located the Selenium Level Sponsors heading element
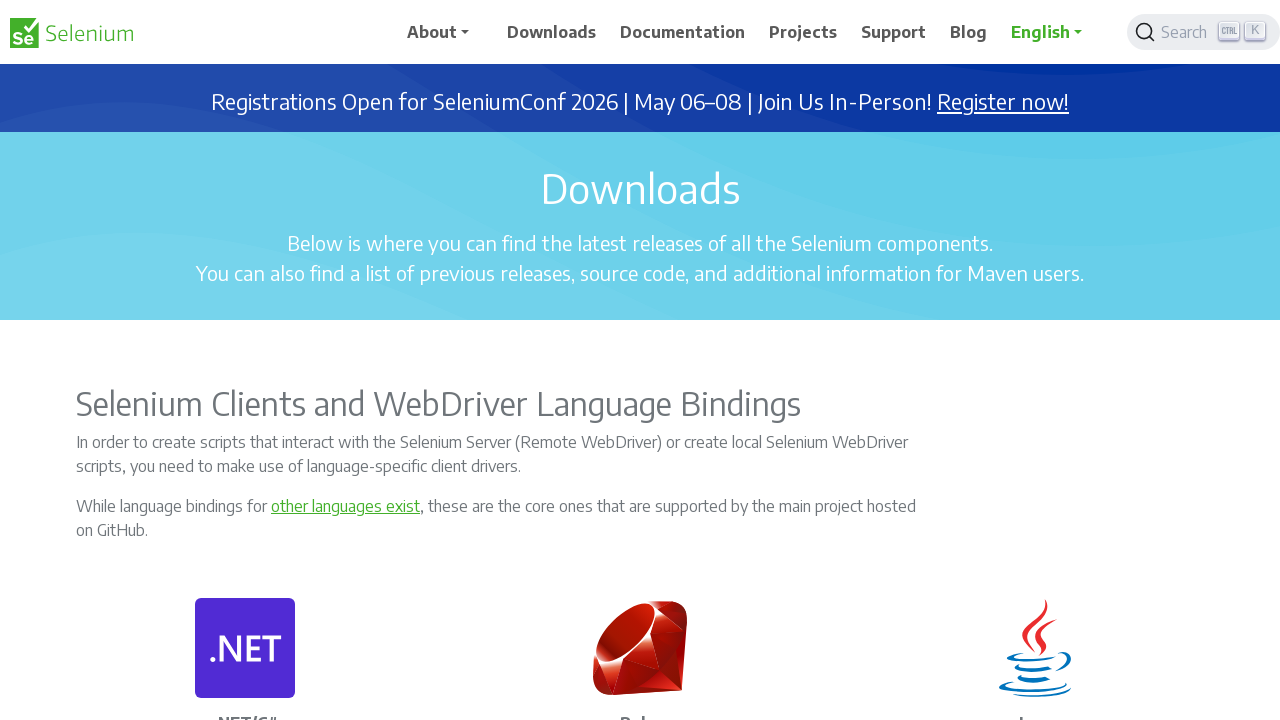

Scrolled to the Selenium Level Sponsors section
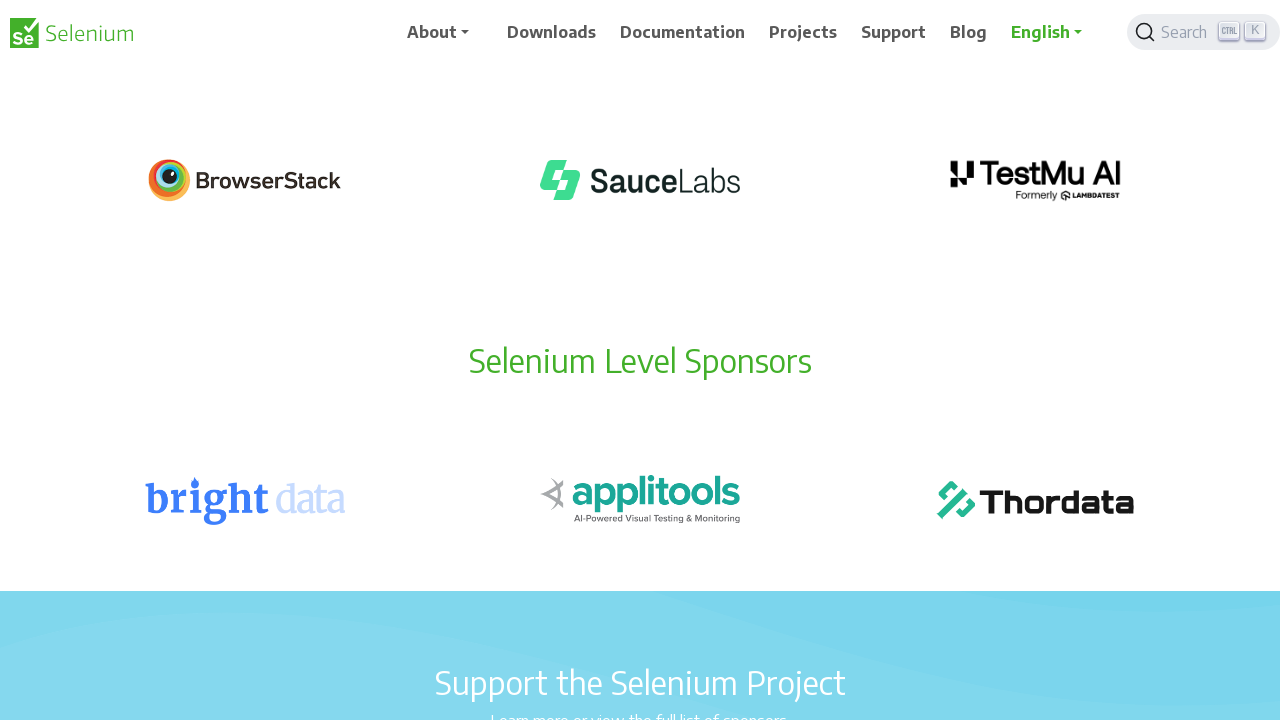

Clicked on the BrowserStack sponsor image at (245, 180) on xpath=//img[@alt='BrowserStack']
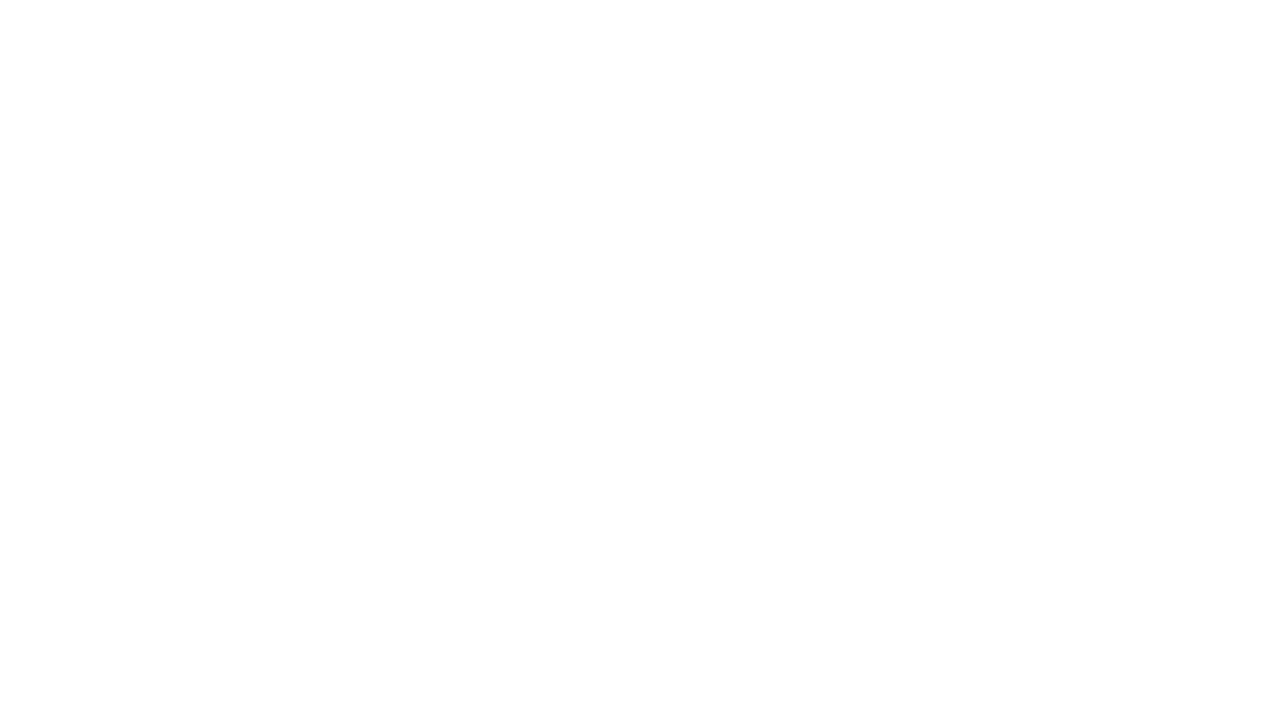

Waited 2 seconds for navigation or action to complete
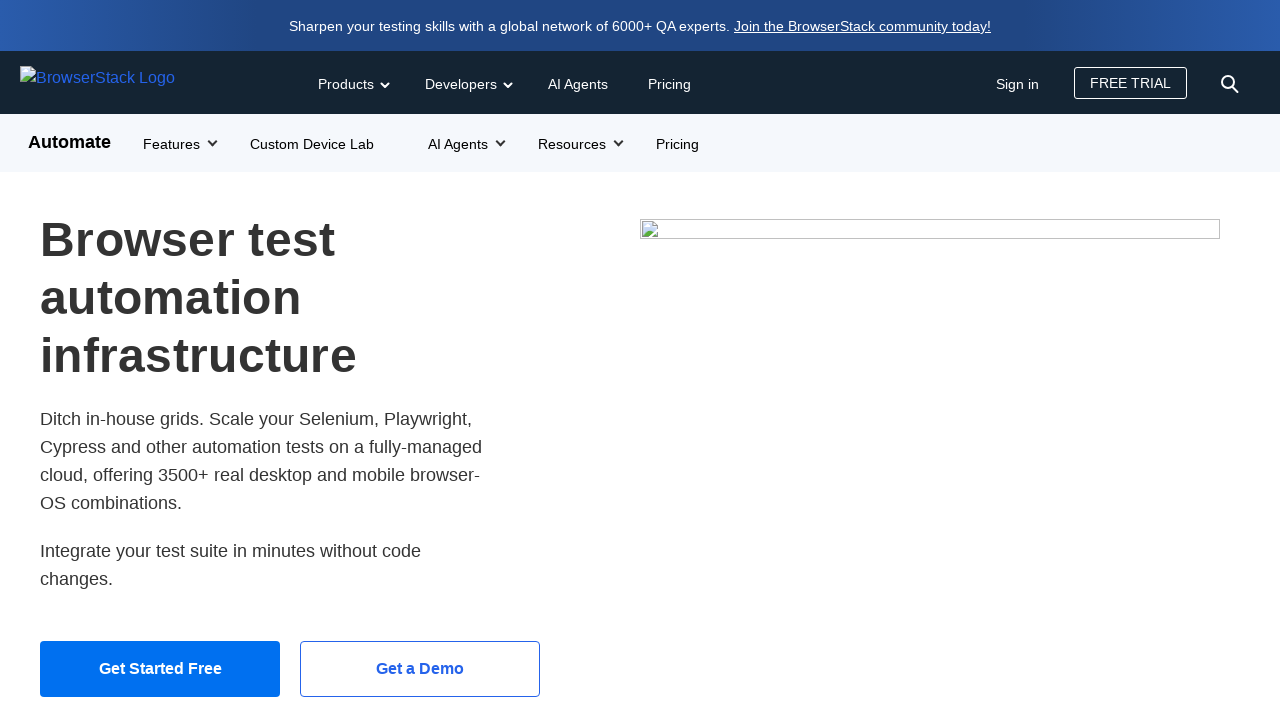

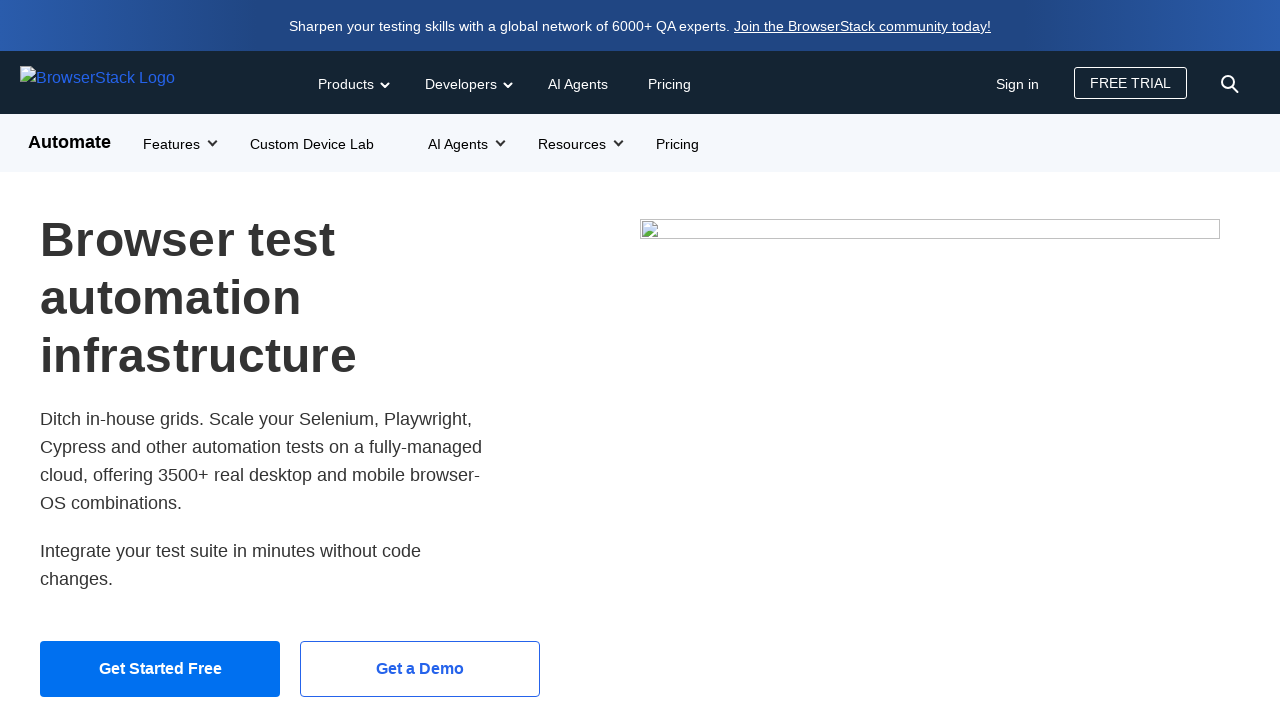